Tests keyboard copy-paste functionality by entering text in a form field, selecting all text with Ctrl+A, copying with Ctrl+C, tabbing to the next field, and pasting with Ctrl+V.

Starting URL: https://demoqa.com/automation-practice-form

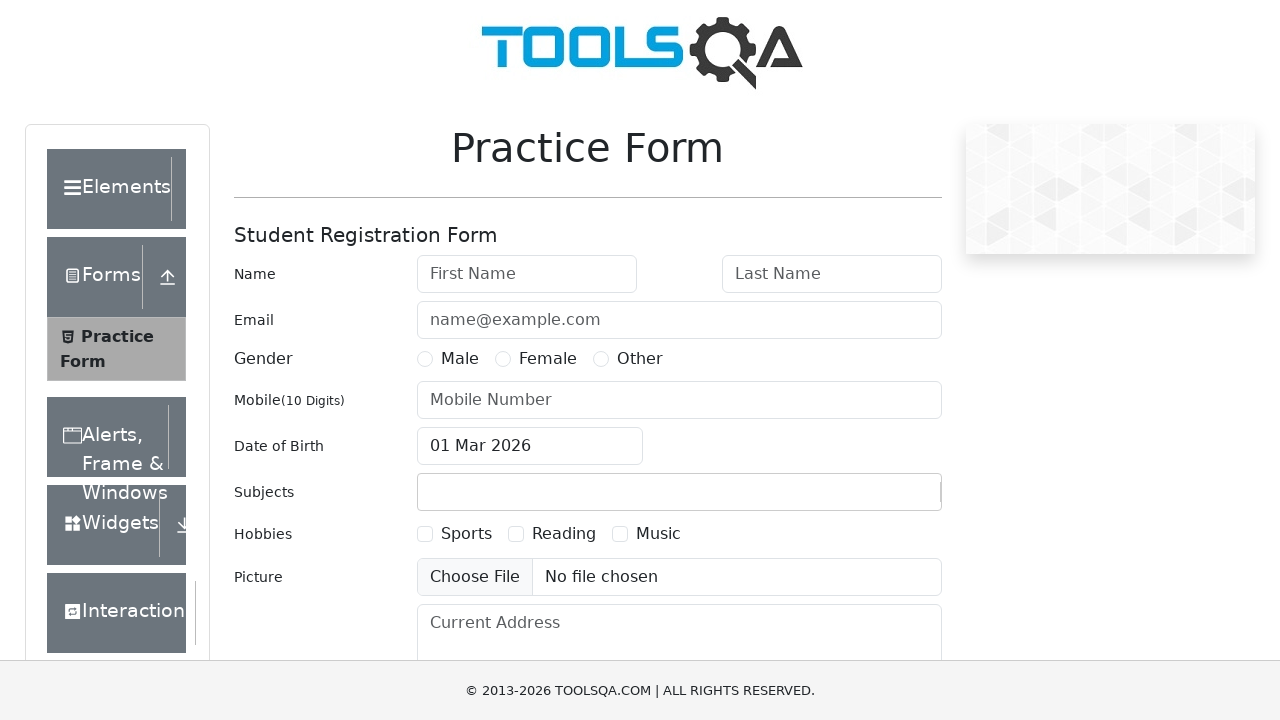

Filled first name field with 'Ahnaf Ahmed Anzum' on input#firstName
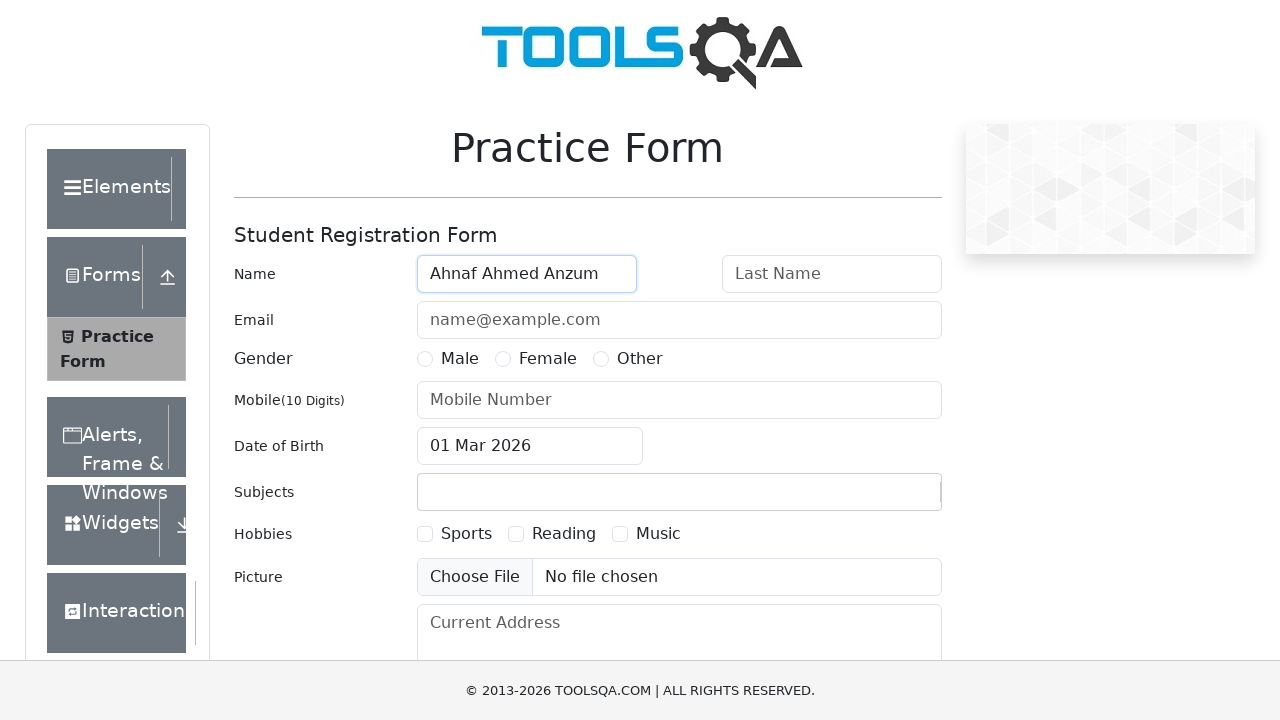

Selected all text in first name field with Ctrl+A
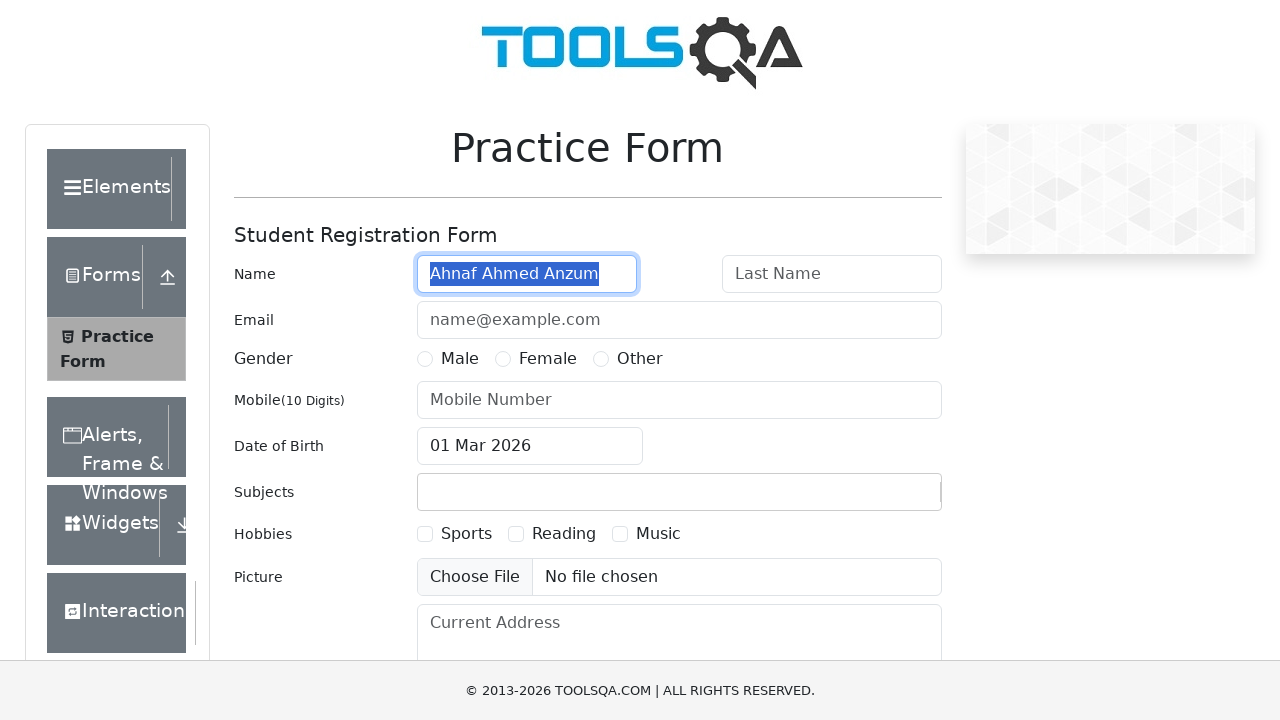

Copied selected text with Ctrl+C
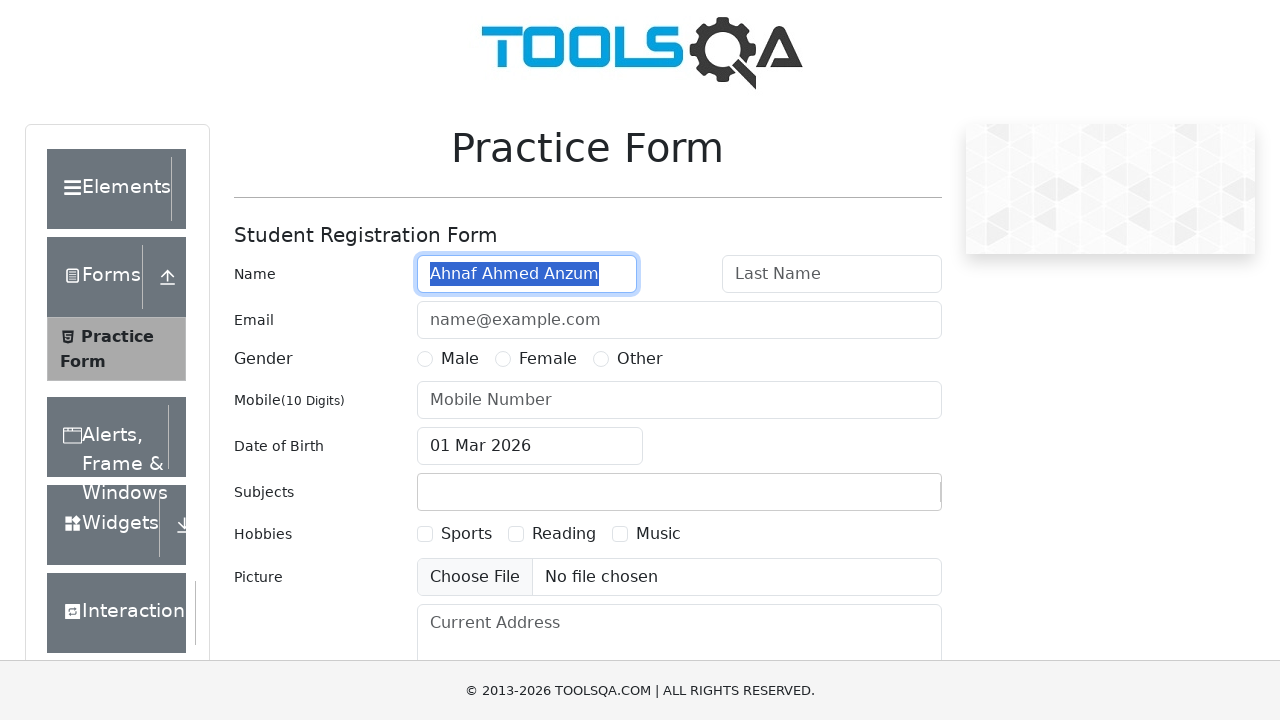

Tabbed to the next field (last name)
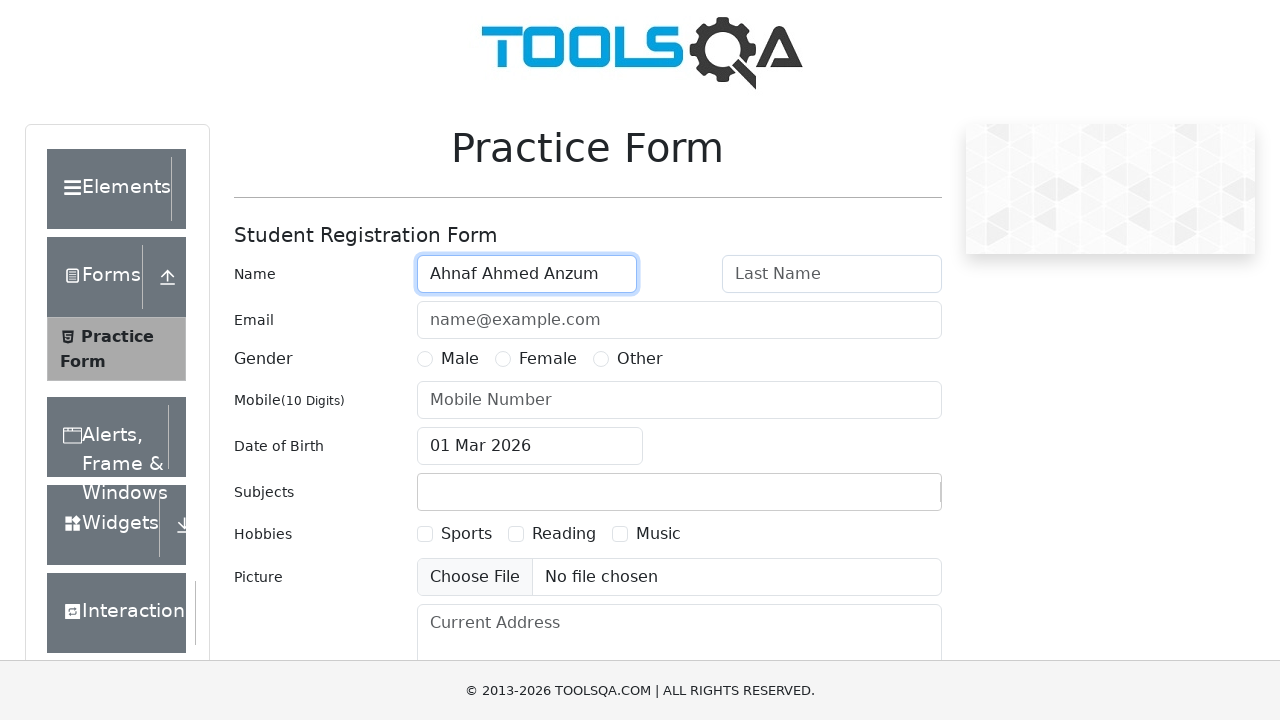

Pasted copied text into last name field with Ctrl+V
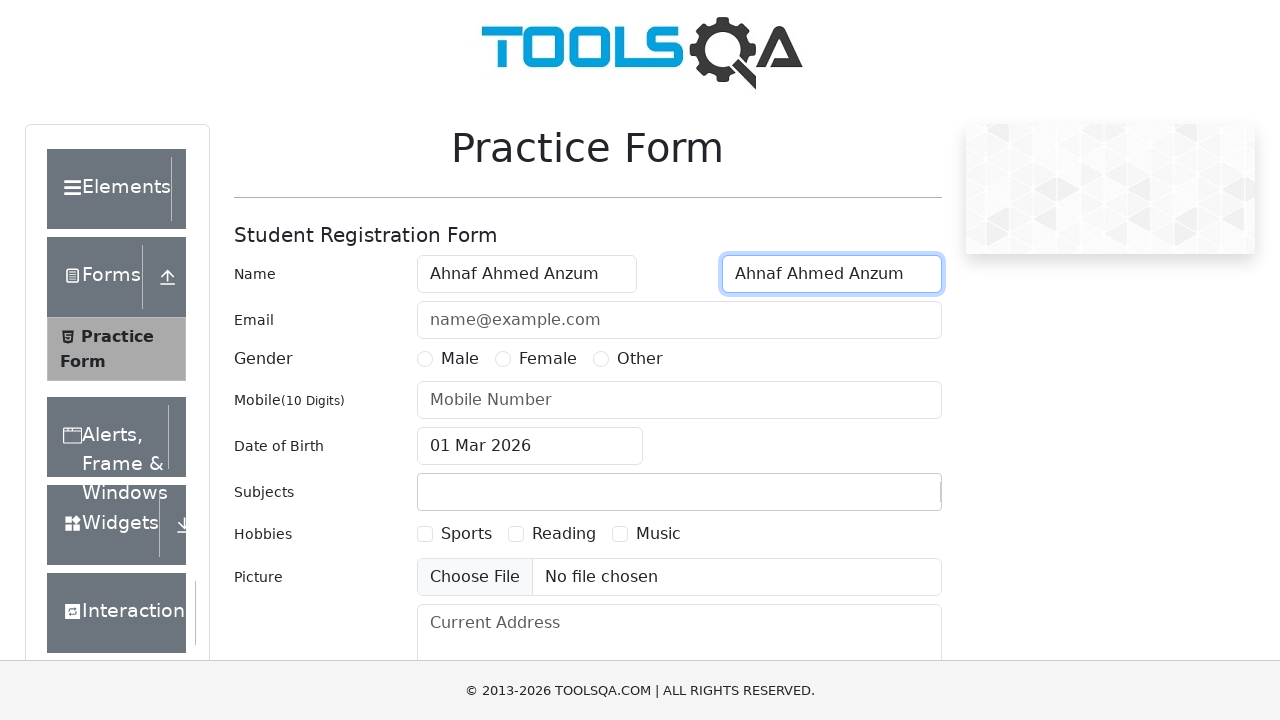

Waited 1 second to observe the paste result
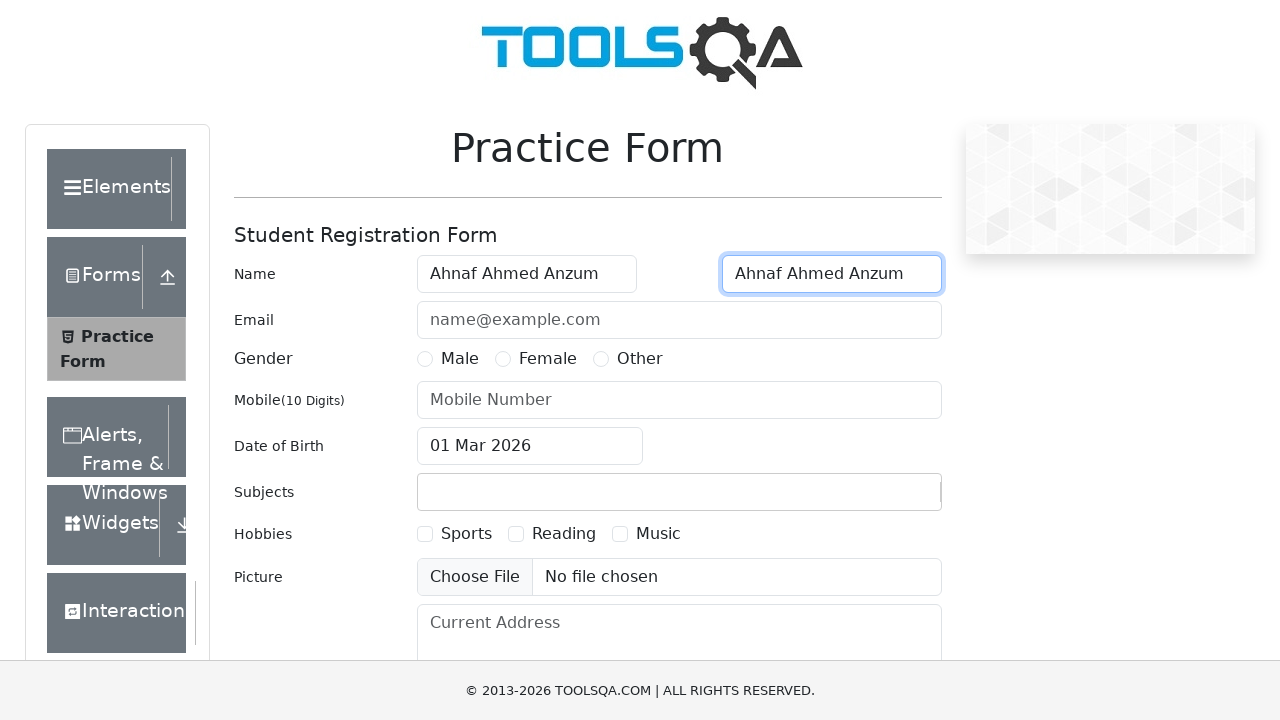

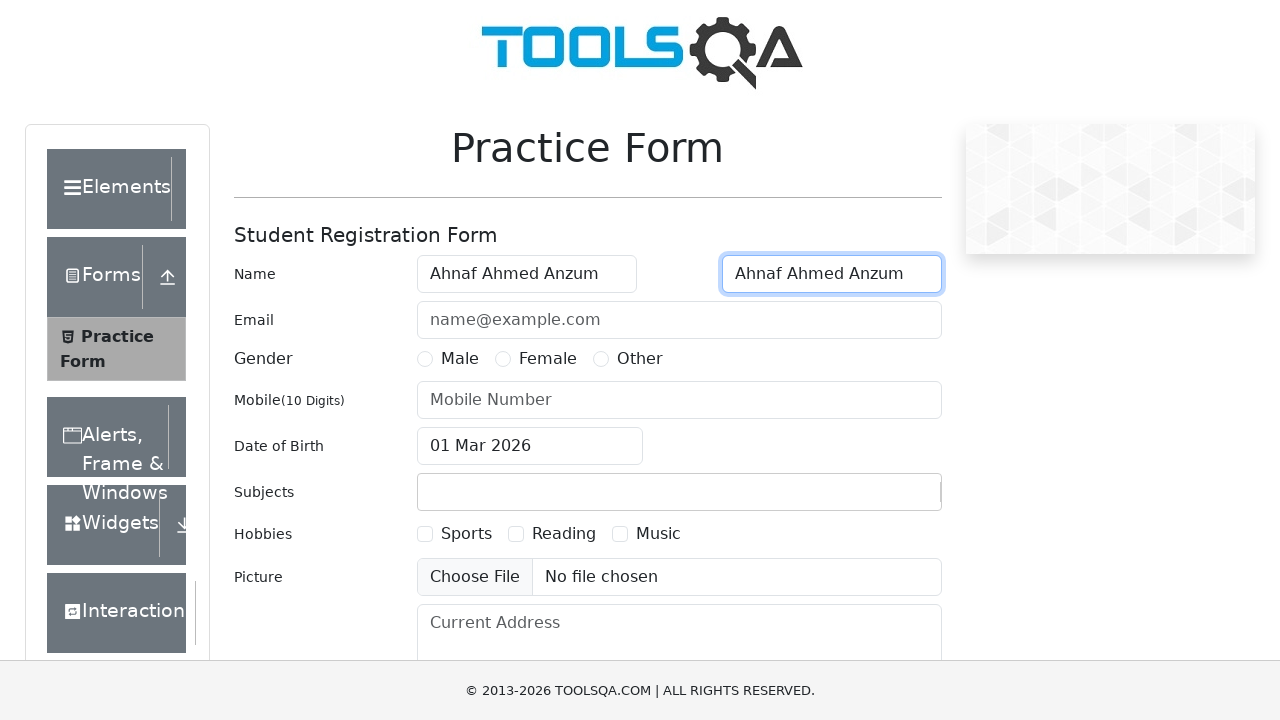